Tests navigation on the Selenium website by clicking the Blog link, then navigating to 2016 blog posts, and verifying specific content is present

Starting URL: https://selenium.dev

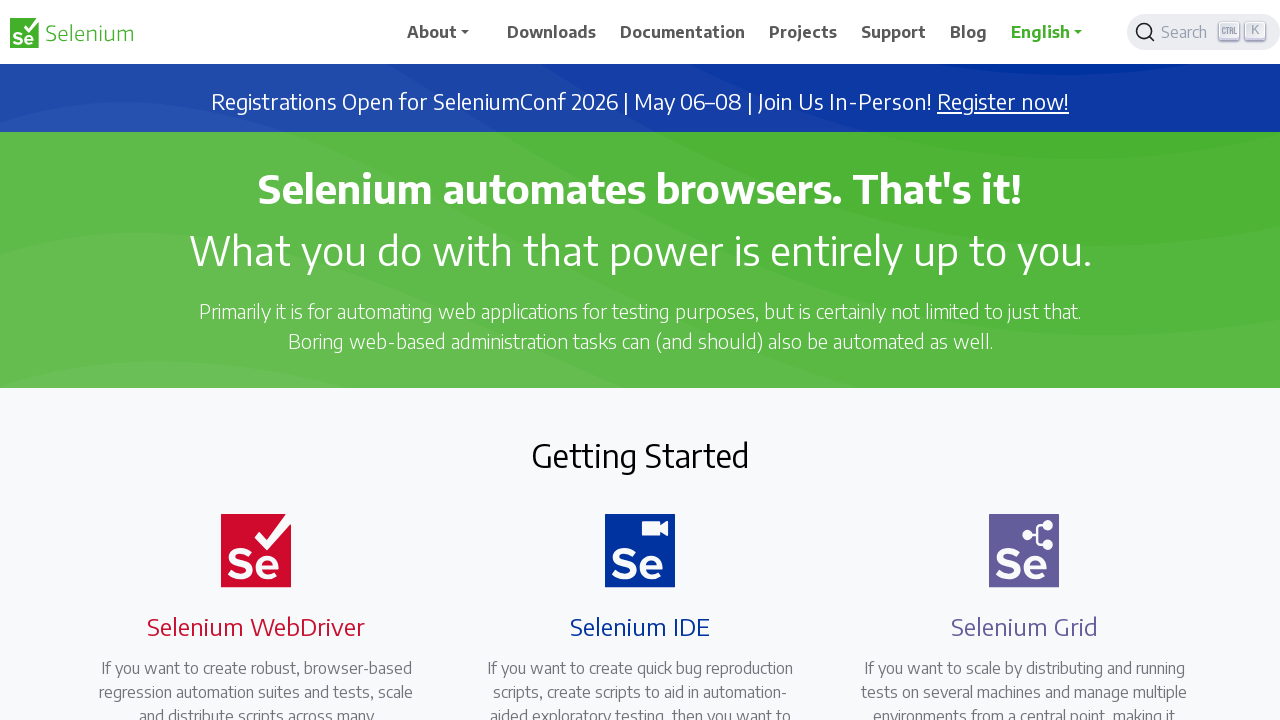

Clicked Blog link on Selenium website at (969, 32) on text=Blog
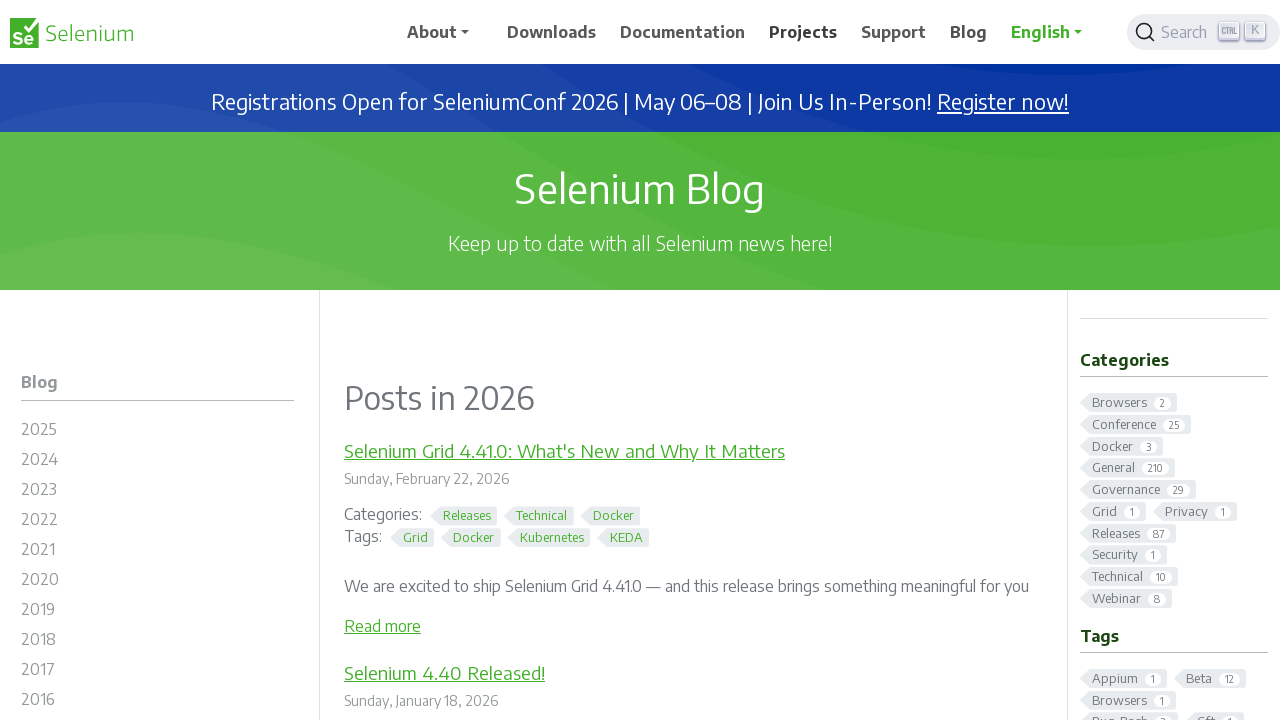

Clicked 2016 blog archive link at (158, 702) on #m-blog2016
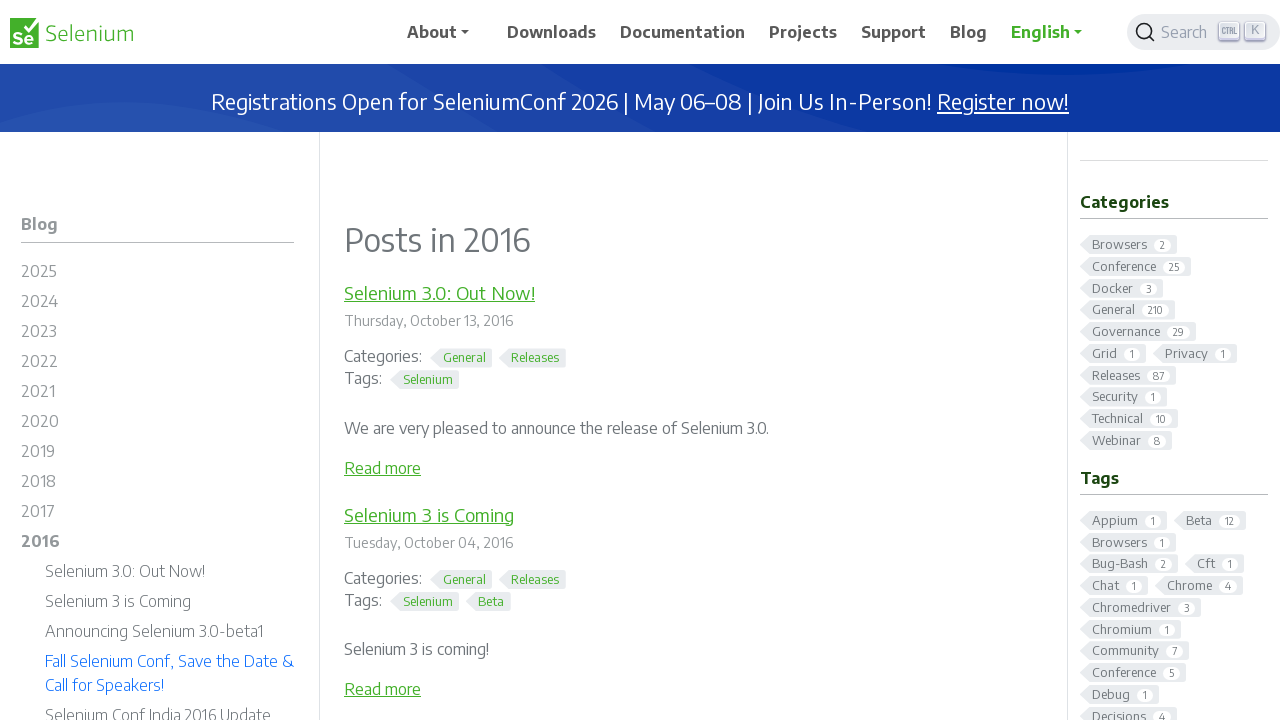

Blog post 'Fall Selenium Conf, Save the Date & Call for Speakers!' is visible
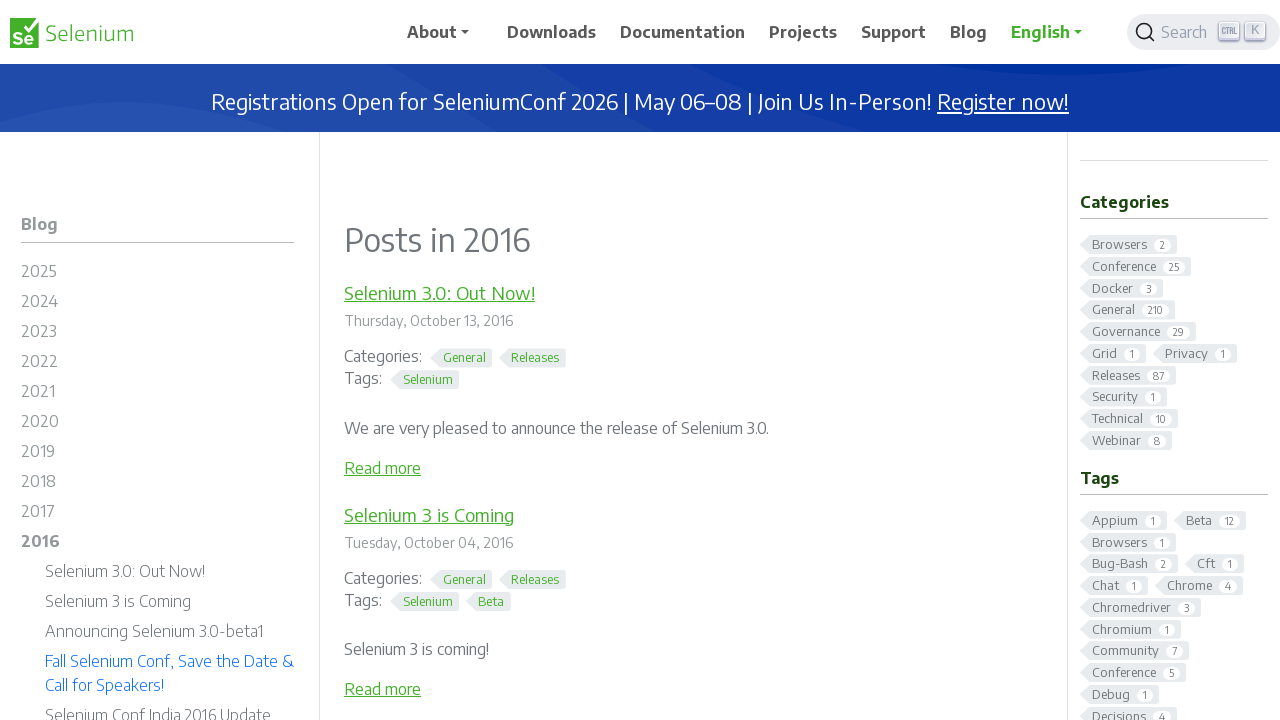

Verified page title is 'Blog Posts - 2016 | Selenium'
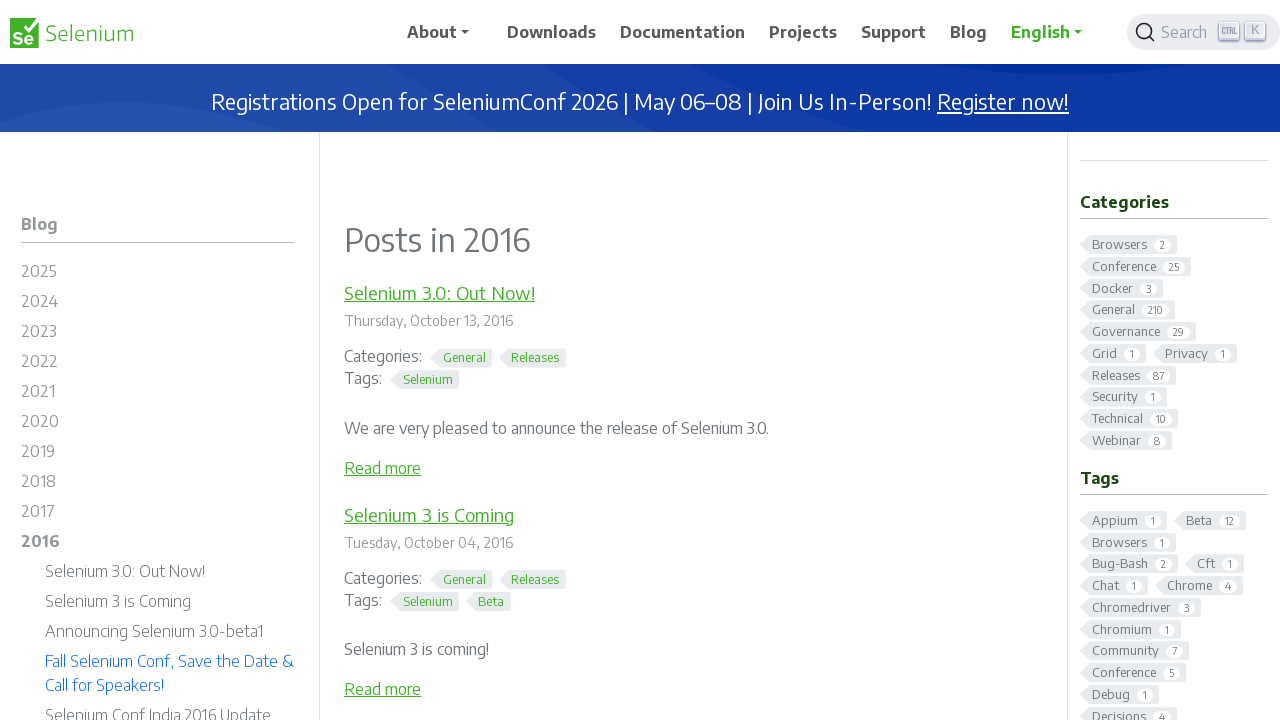

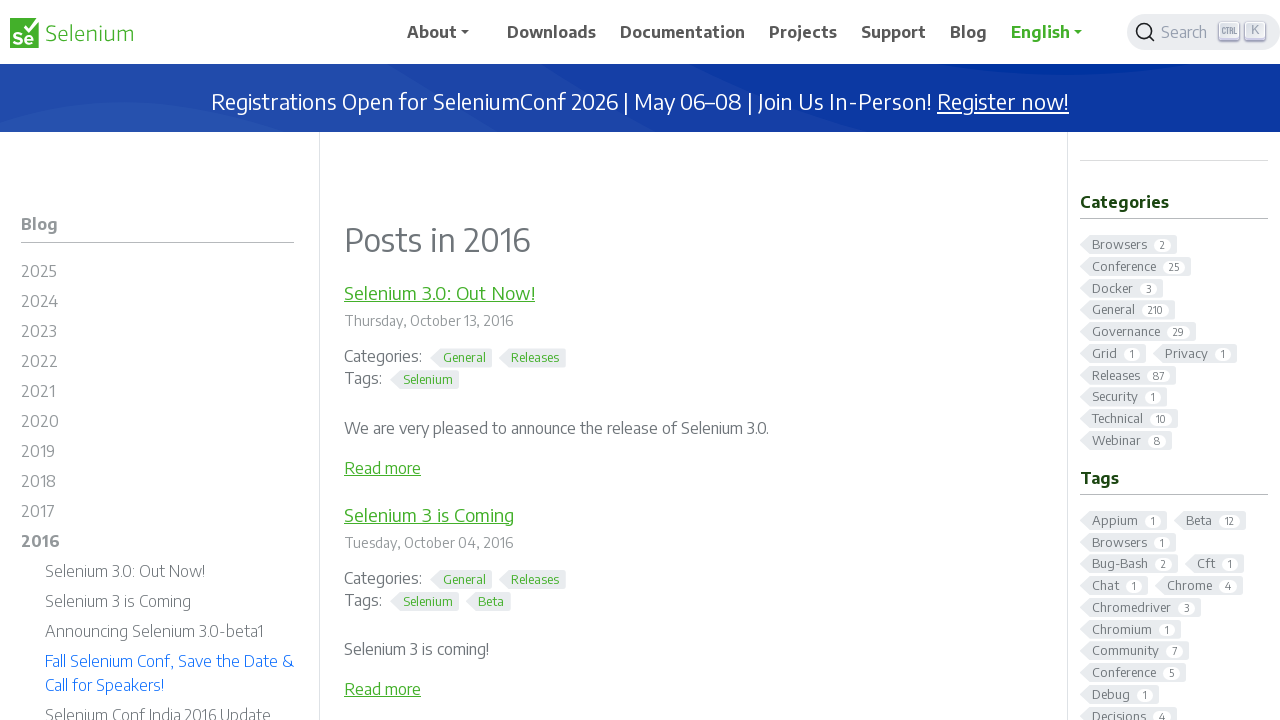